Verifies that the logo image is visible on the OrangeHRM login page

Starting URL: https://opensource-demo.orangehrmlive.com/web/index.php/auth/login

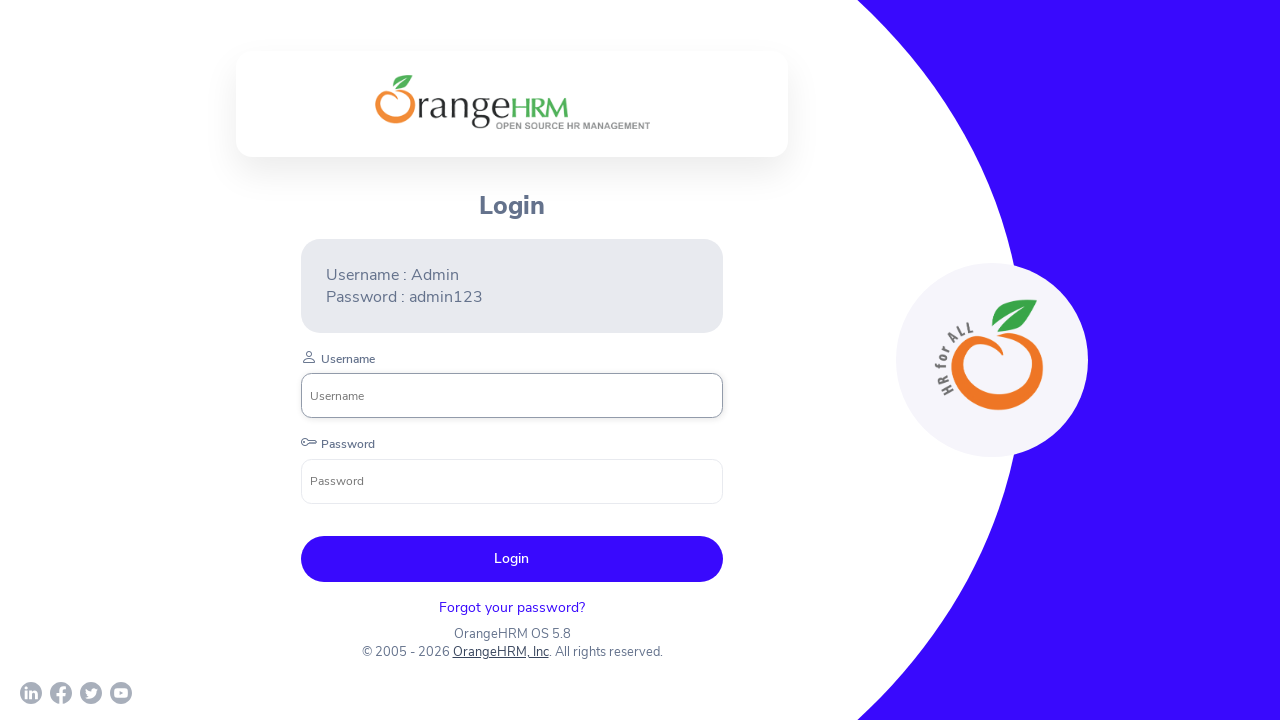

Waited for logo image to become visible on OrangeHRM login page
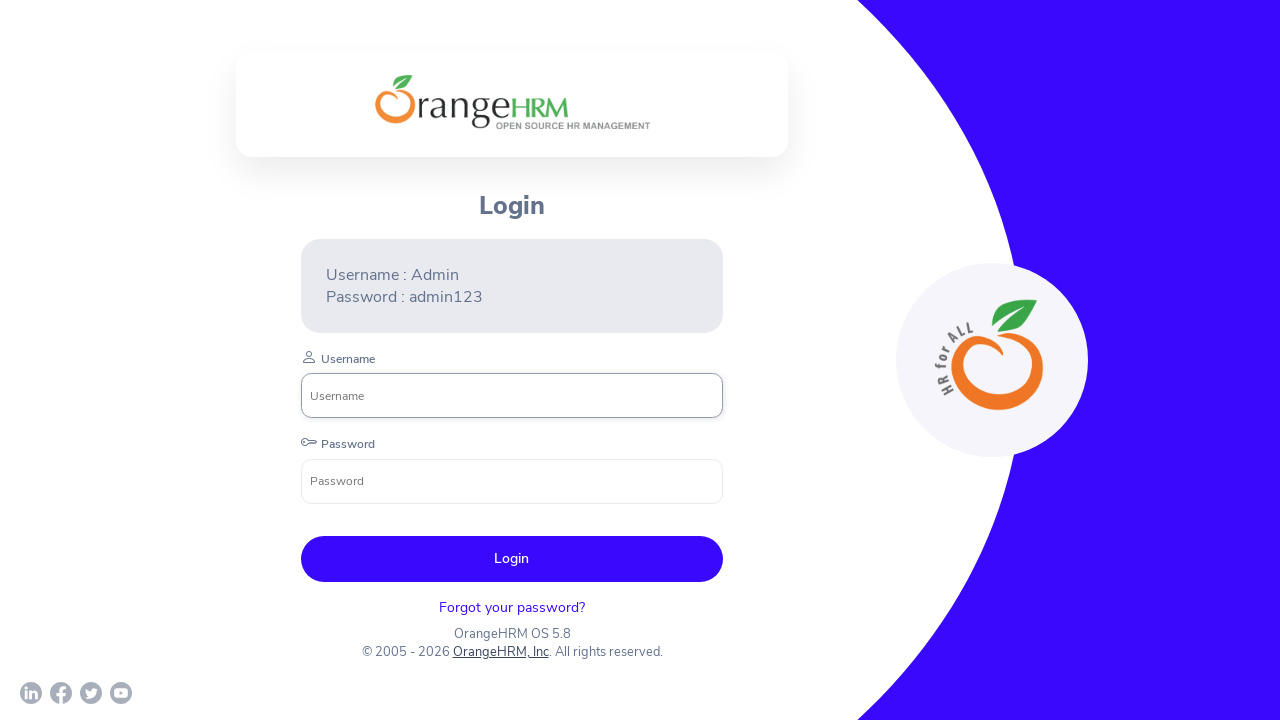

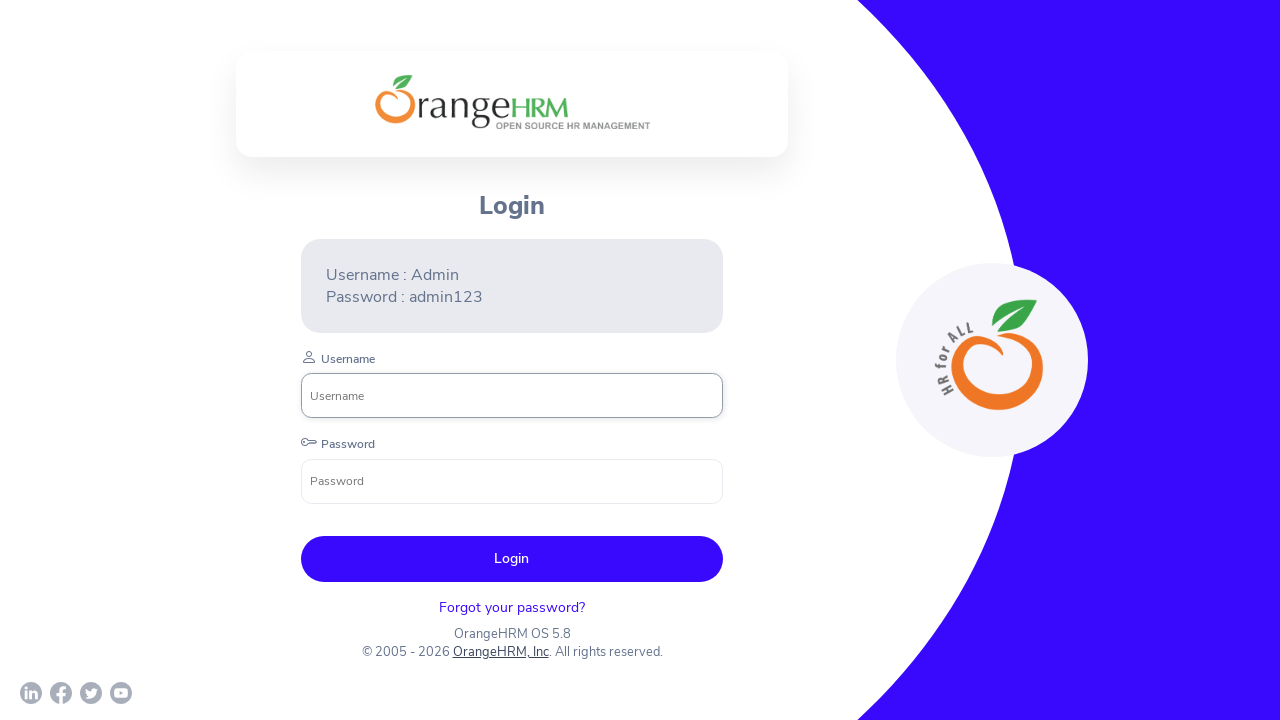